Tests editing a todo item by double-clicking and modifying its text

Starting URL: https://demo.playwright.dev/todomvc

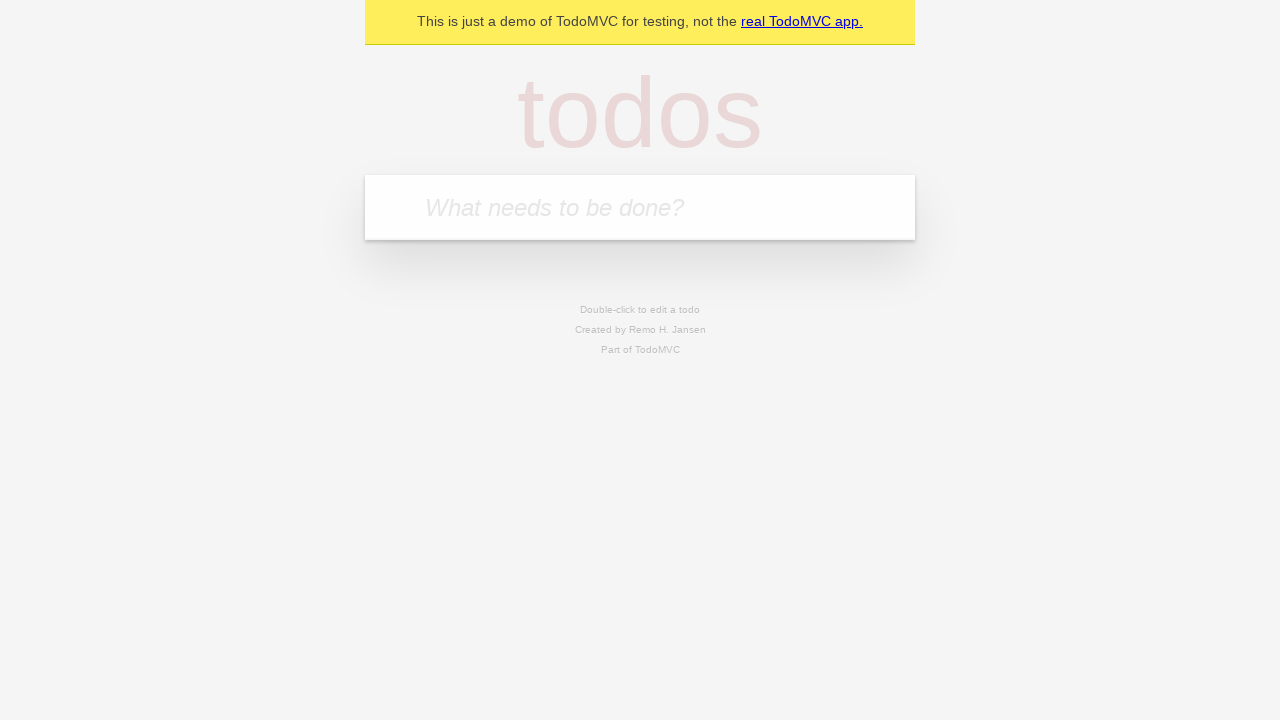

Filled todo input with 'buy some cheese' on internal:attr=[placeholder="What needs to be done?"i]
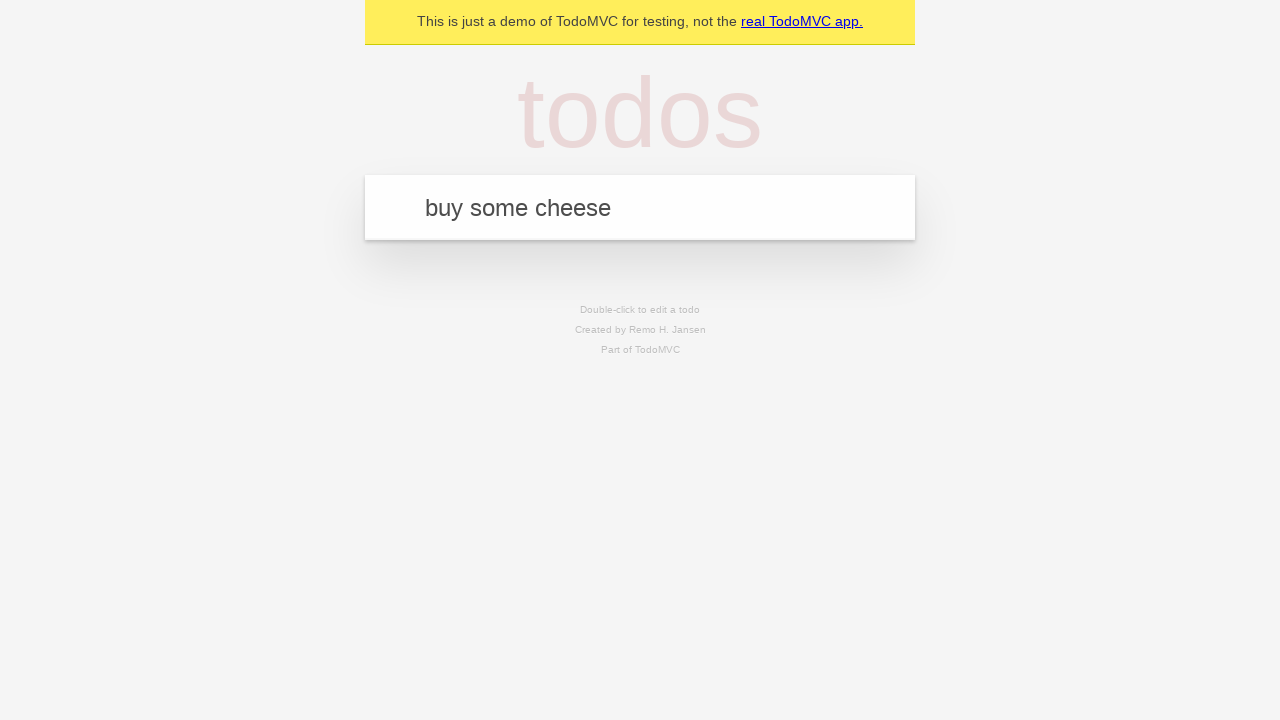

Pressed Enter to create first todo on internal:attr=[placeholder="What needs to be done?"i]
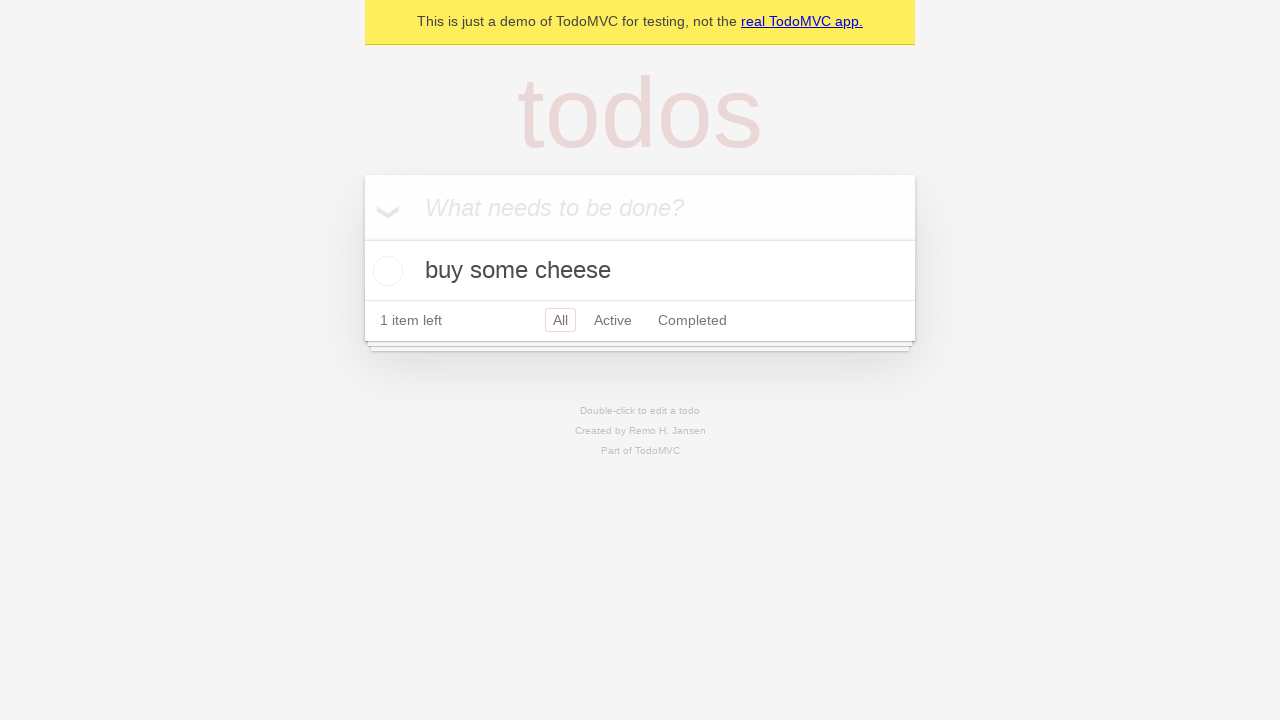

Filled todo input with 'feed the cat' on internal:attr=[placeholder="What needs to be done?"i]
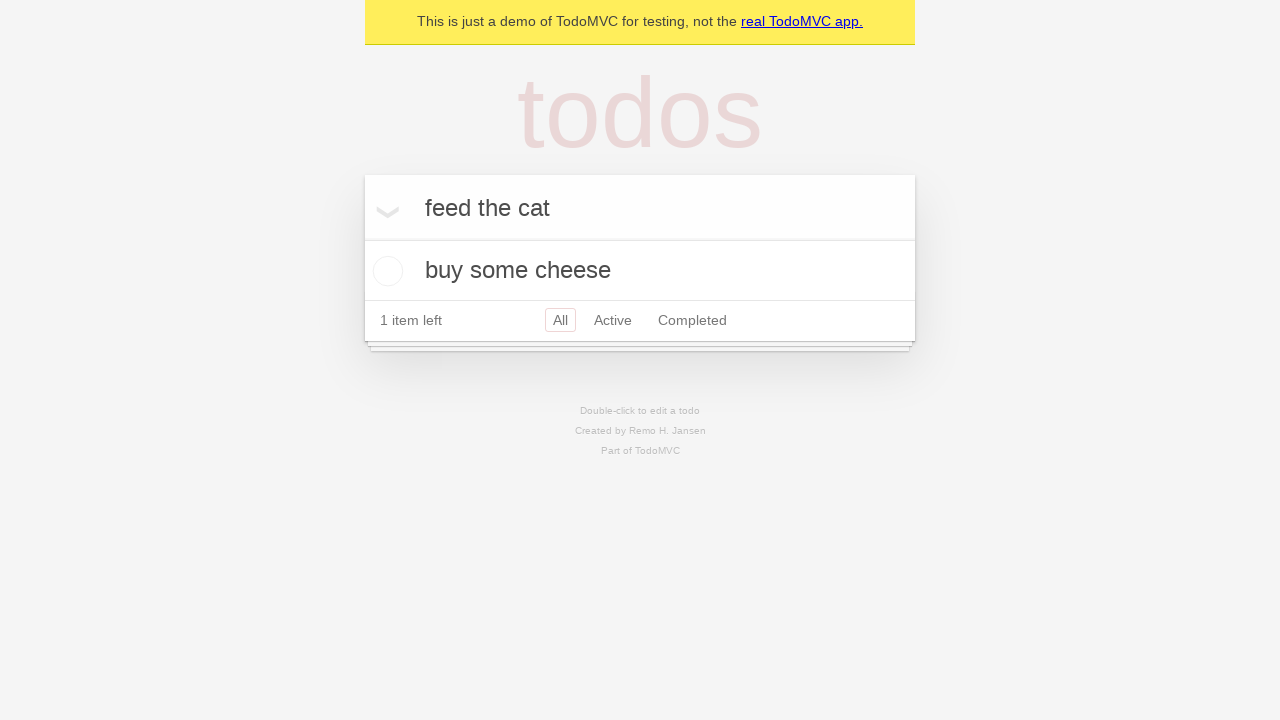

Pressed Enter to create second todo on internal:attr=[placeholder="What needs to be done?"i]
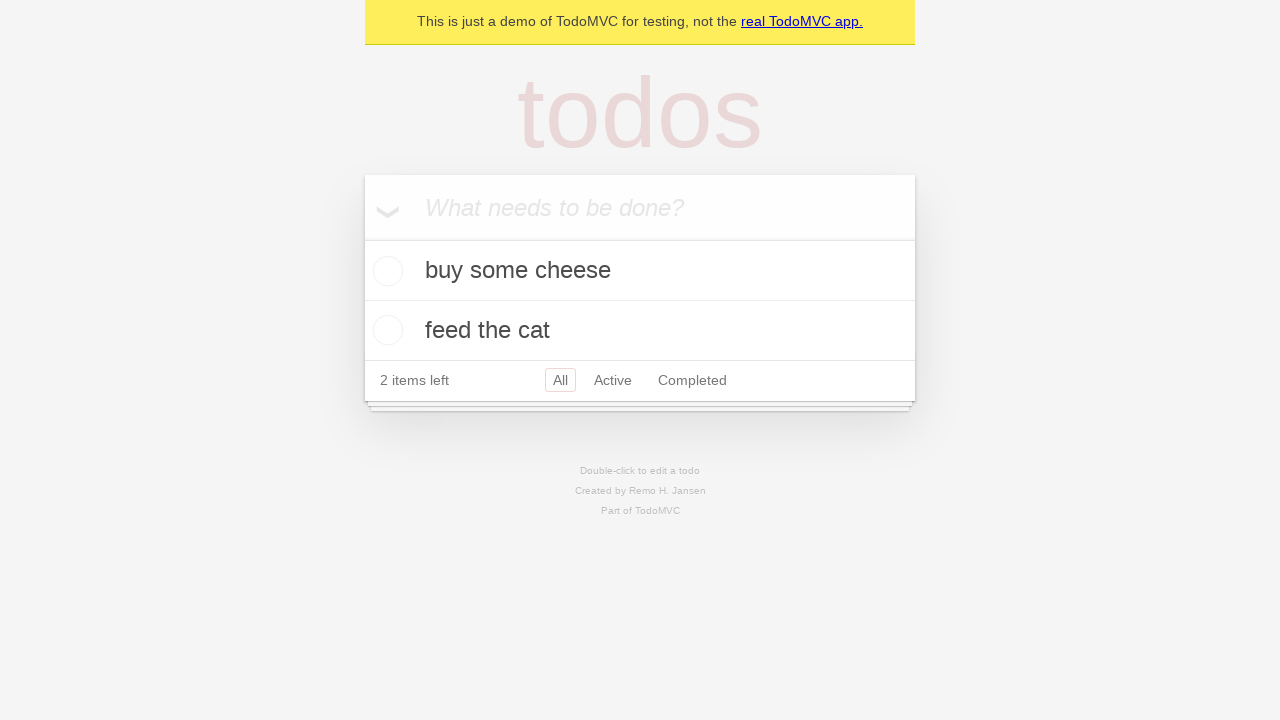

Filled todo input with 'book a doctors appointment' on internal:attr=[placeholder="What needs to be done?"i]
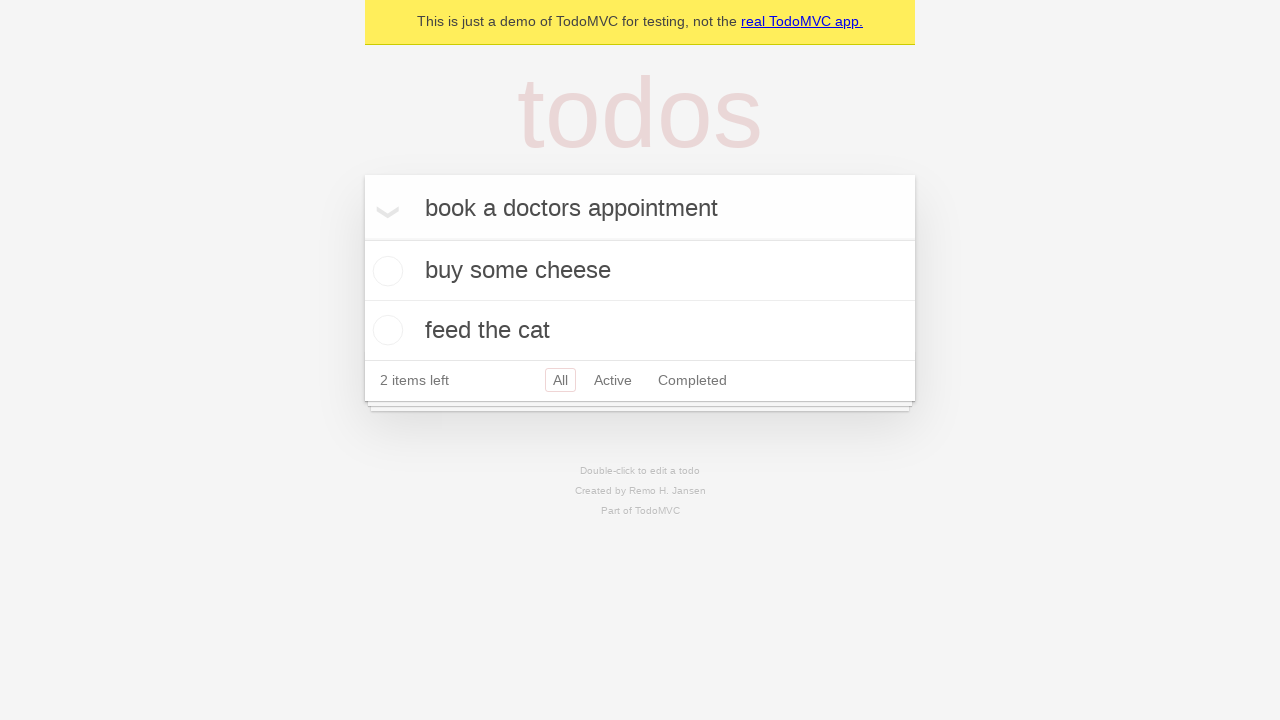

Pressed Enter to create third todo on internal:attr=[placeholder="What needs to be done?"i]
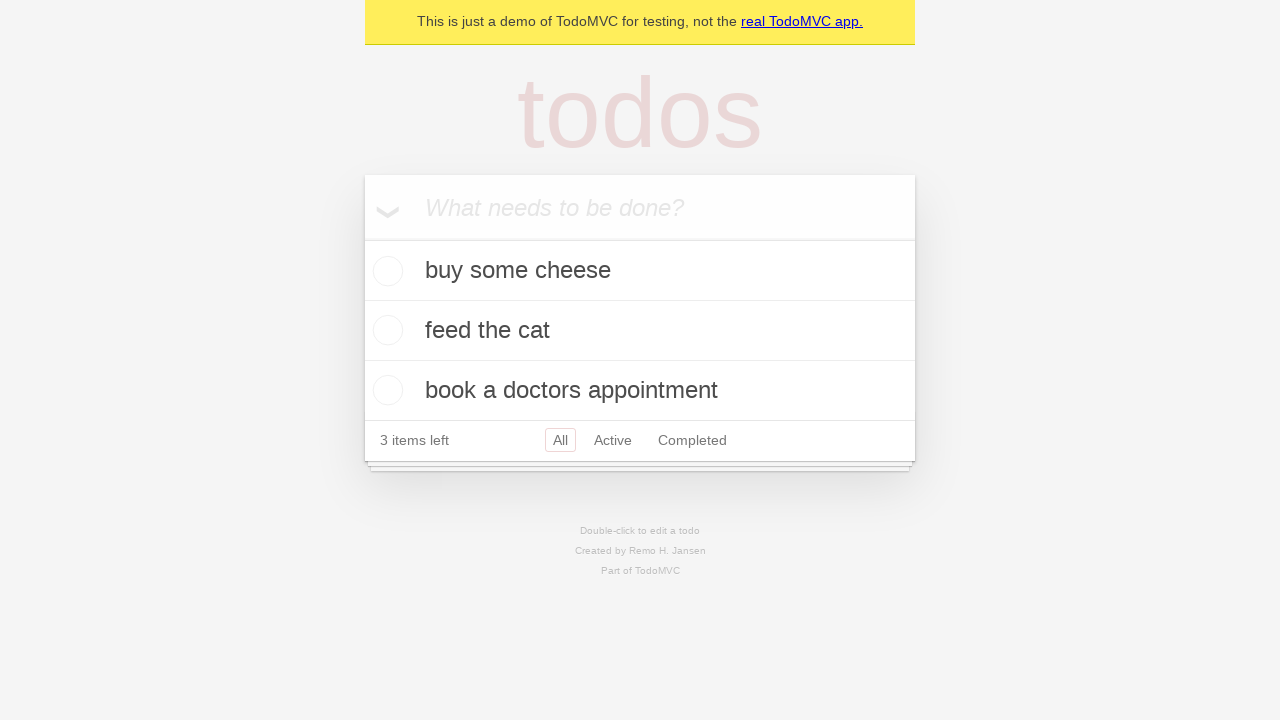

Double-clicked second todo item to enter edit mode at (640, 331) on internal:testid=[data-testid="todo-item"s] >> nth=1
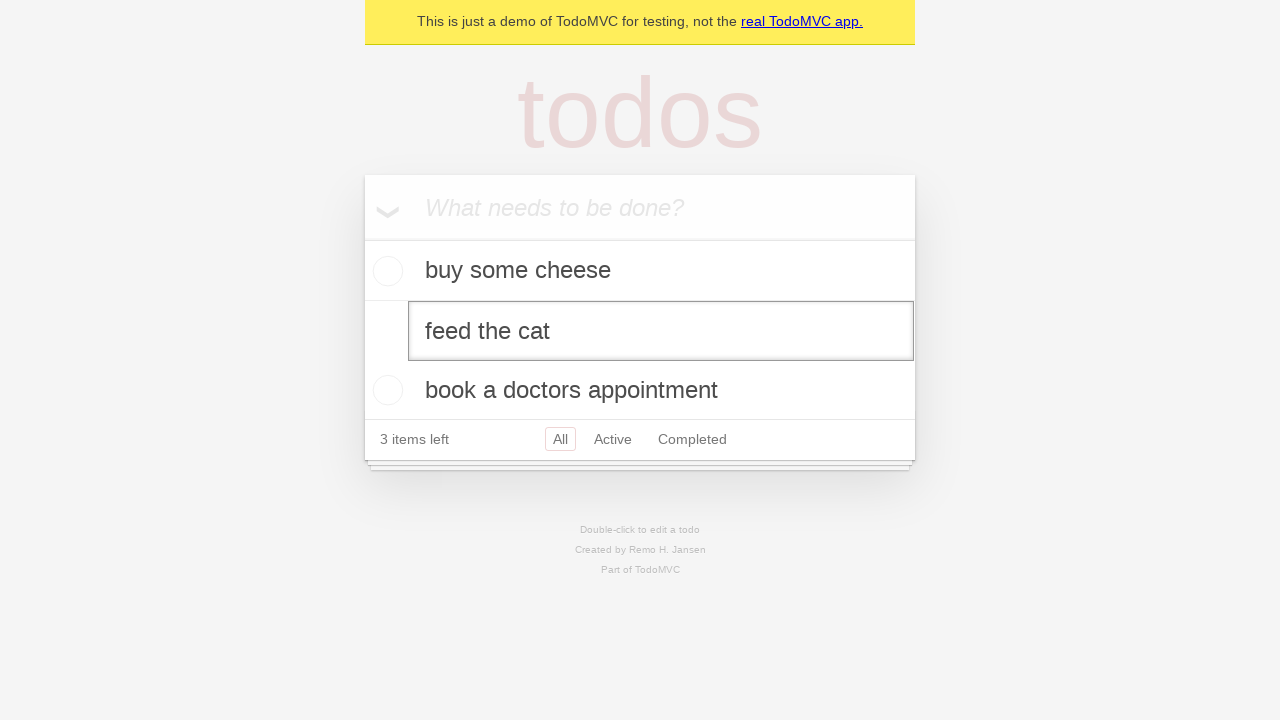

Filled edit textbox with 'buy some sausages' on internal:testid=[data-testid="todo-item"s] >> nth=1 >> internal:role=textbox[nam
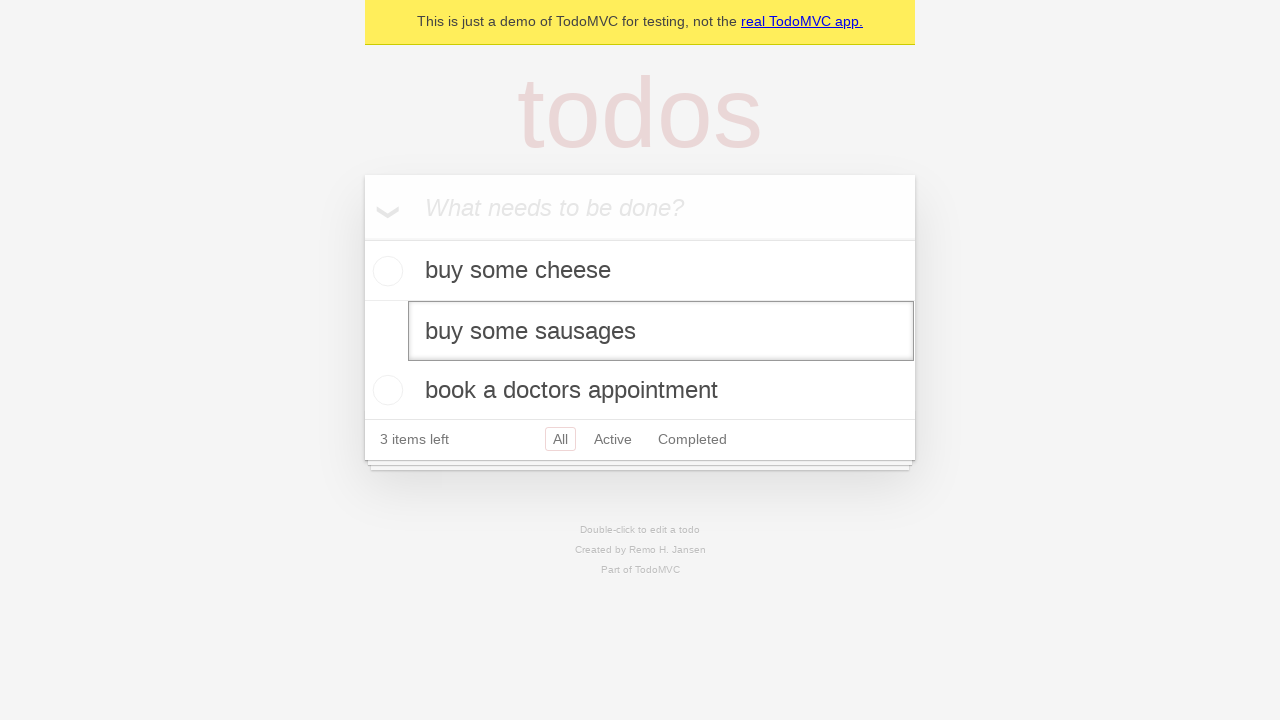

Pressed Enter to save edited todo item on internal:testid=[data-testid="todo-item"s] >> nth=1 >> internal:role=textbox[nam
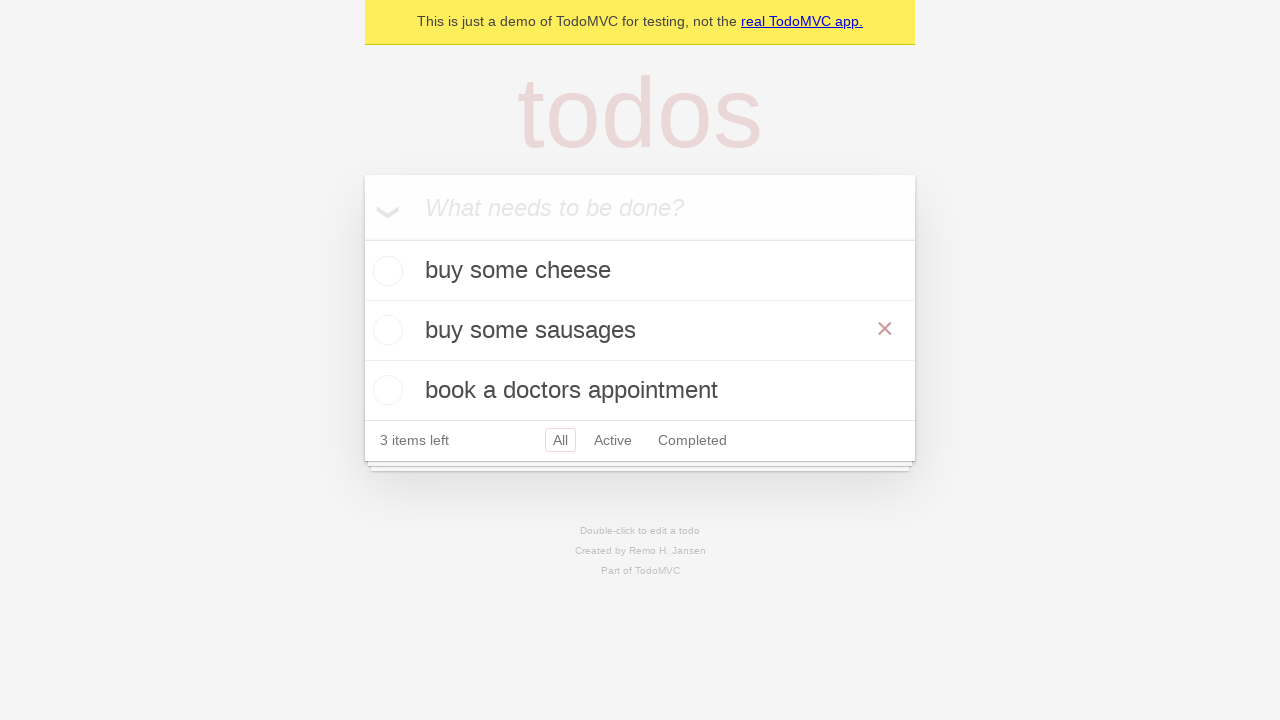

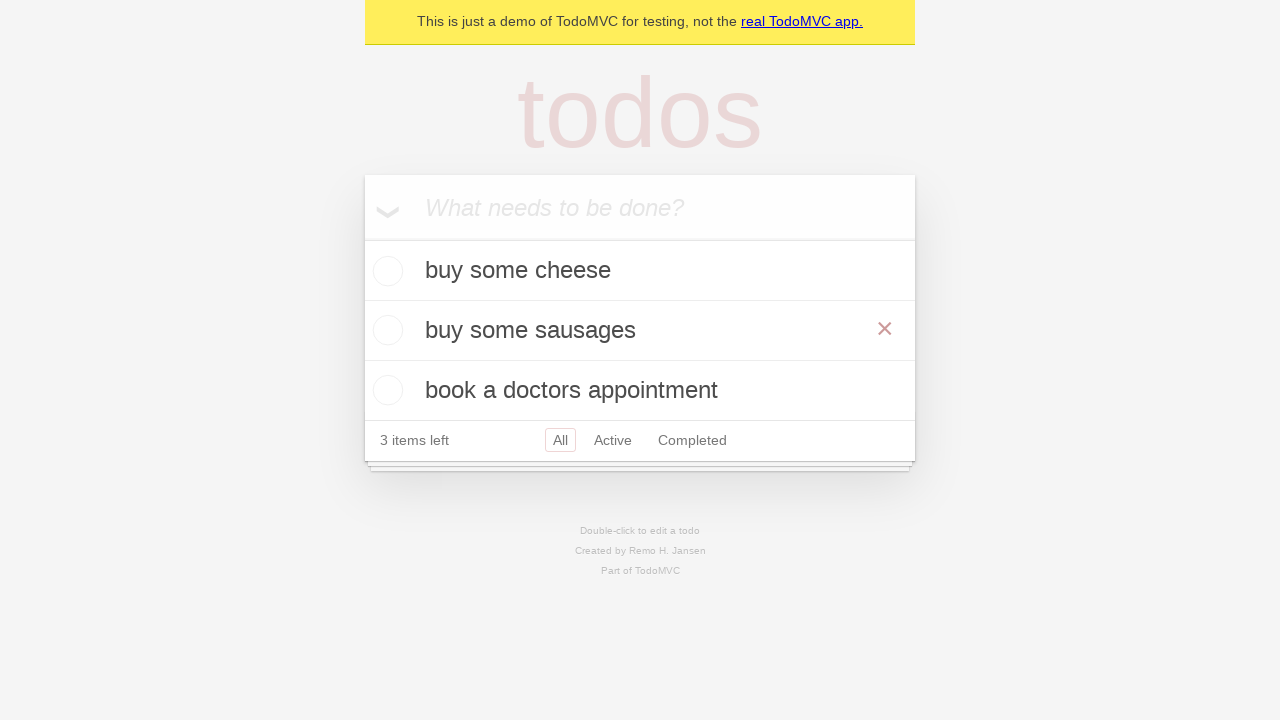